Tests the search functionality on ss.lv classifieds website by selecting a category, choosing a deal type from dropdown, filling in filter criteria (minimum values), and submitting the search form.

Starting URL: https://www.ss.lv/

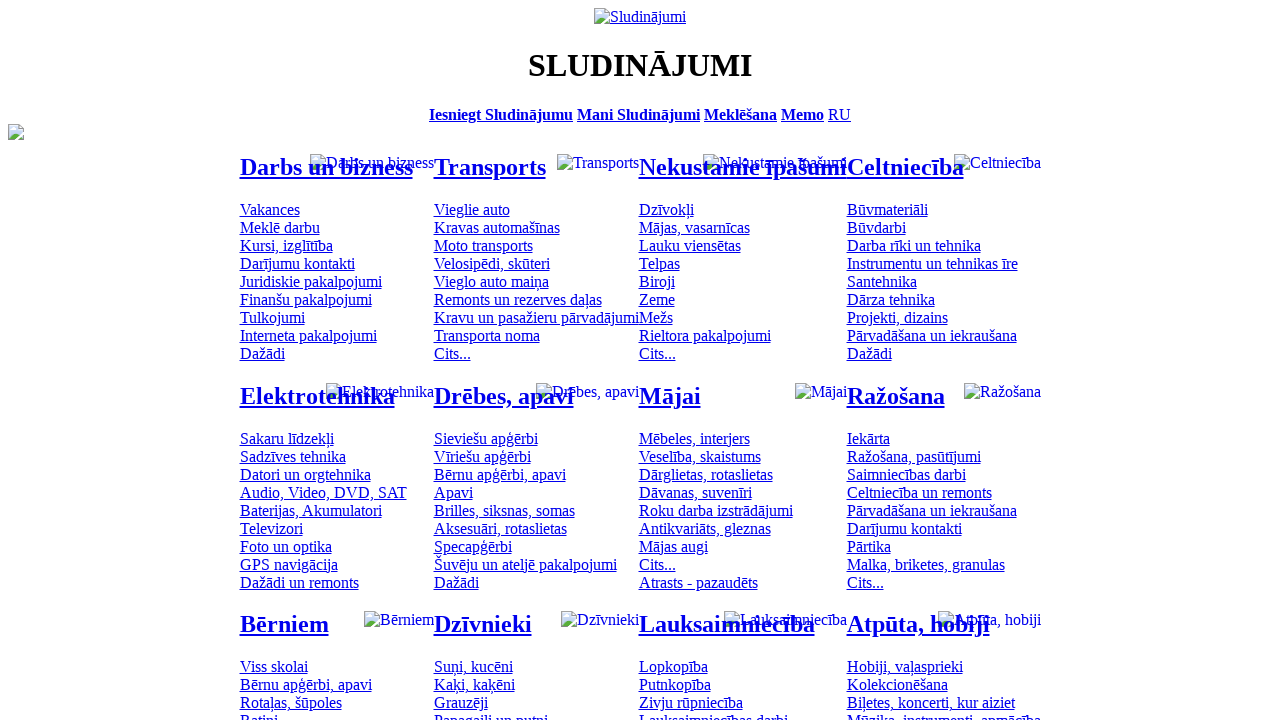

Navigated to ss.lv classifieds website
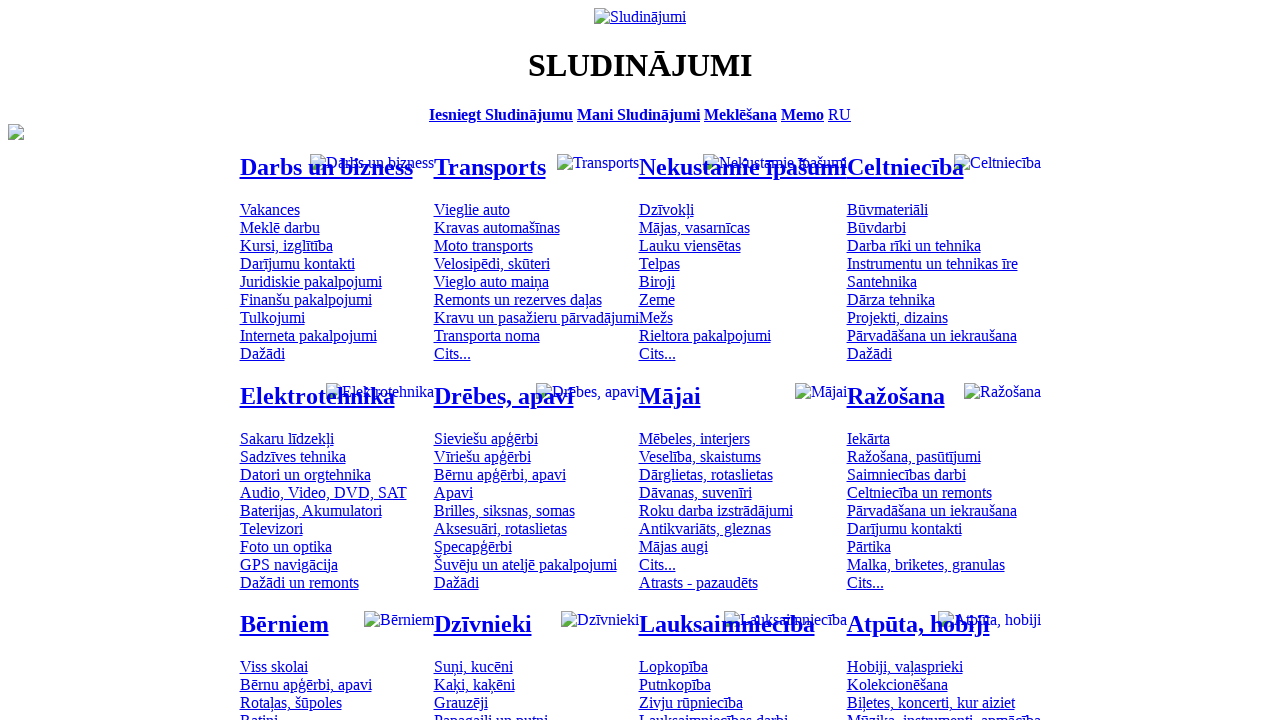

Clicked on animals/pets category at (473, 667) on #mtd_300
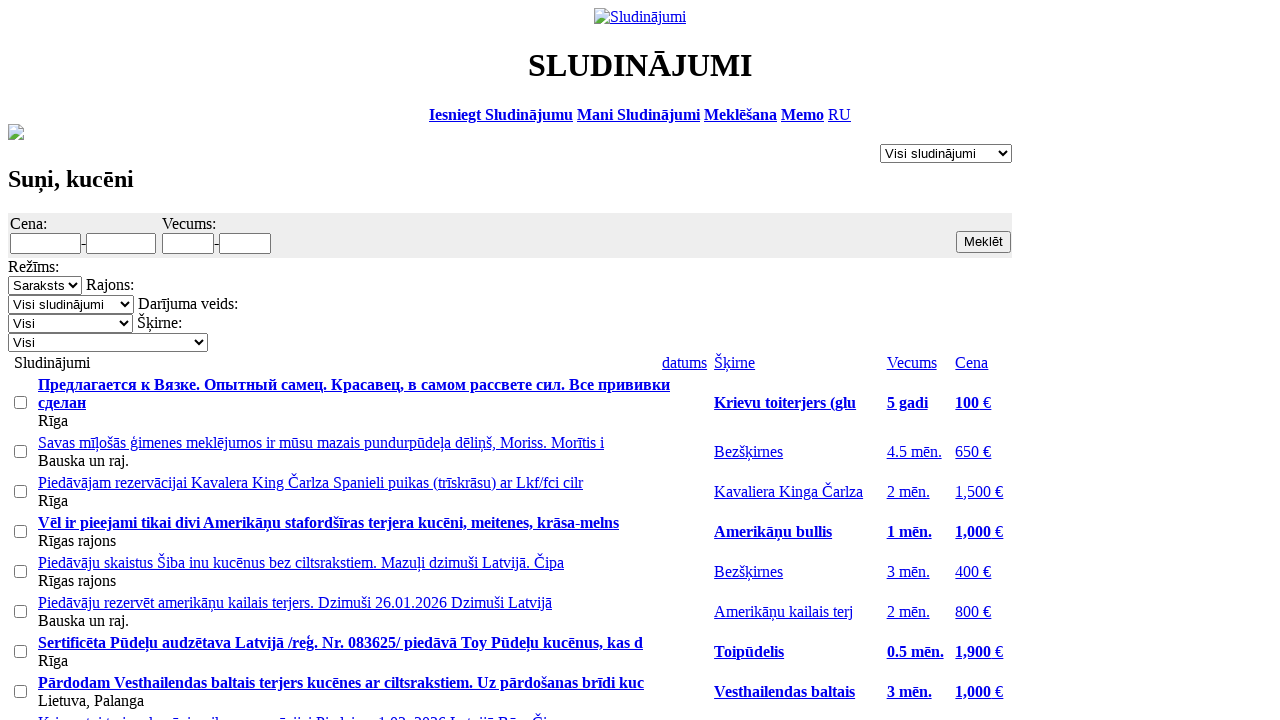

Selected dogs for sale from deal type dropdown on select[name='sid']
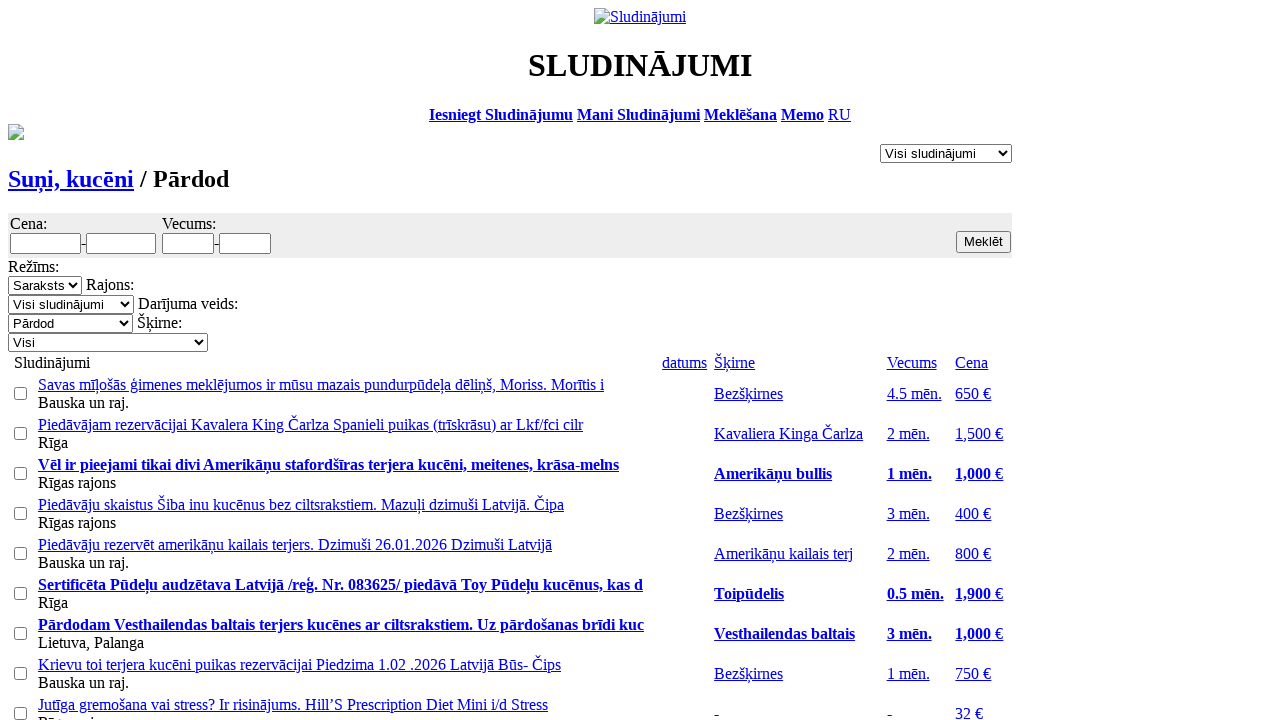

Filled minimum price field with value '20' on #f_o_8_min
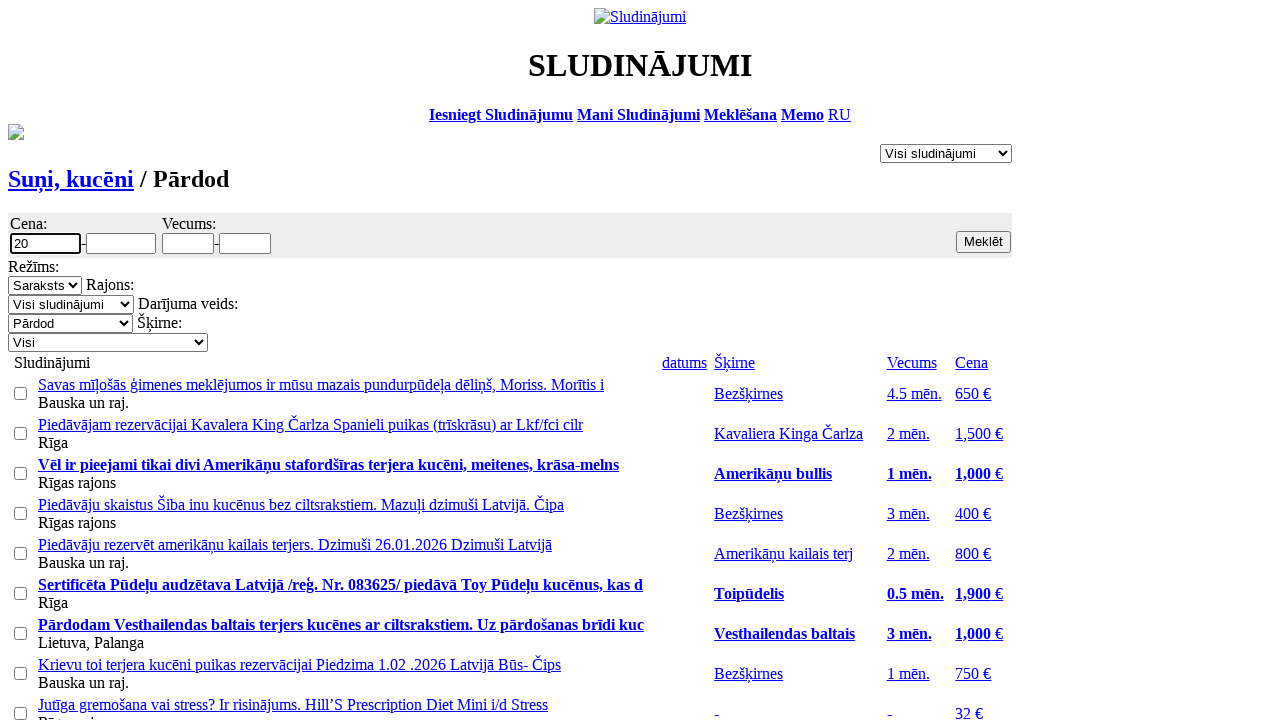

Filled additional filter field with minimum value '2' on #f_o_1276_min
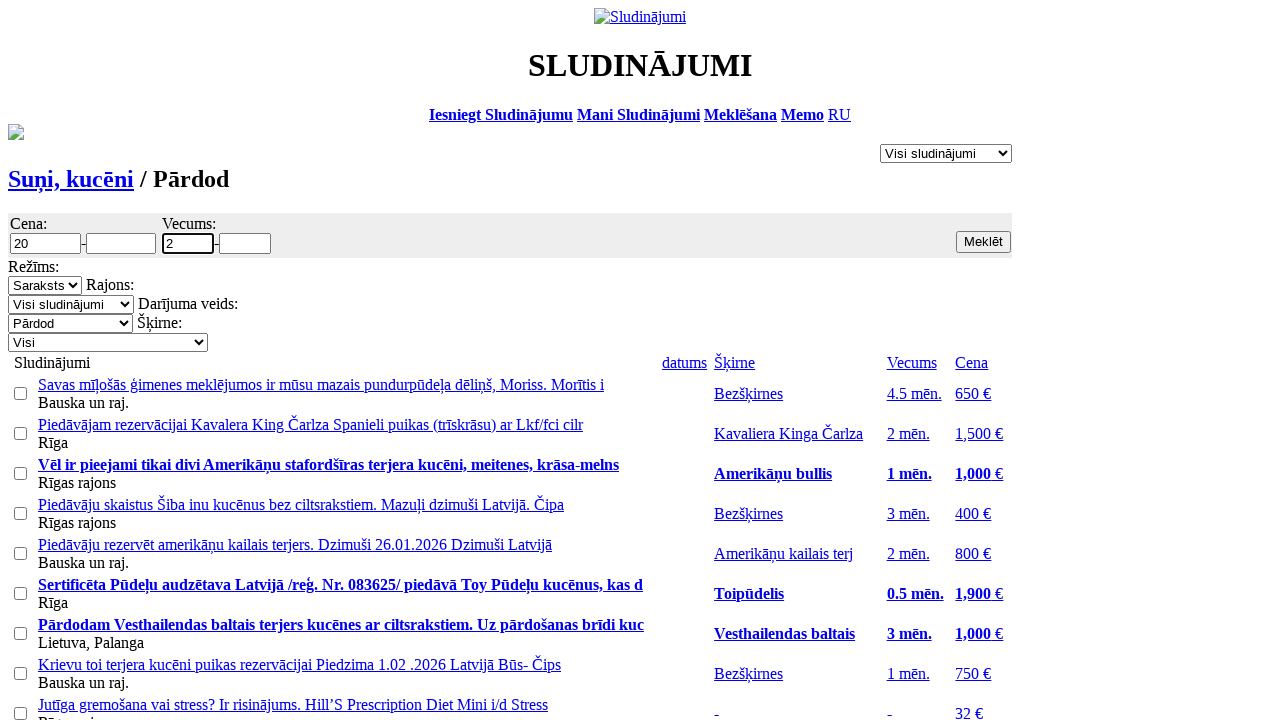

Clicked search submit button to perform filtered search at (984, 242) on input.b.s12
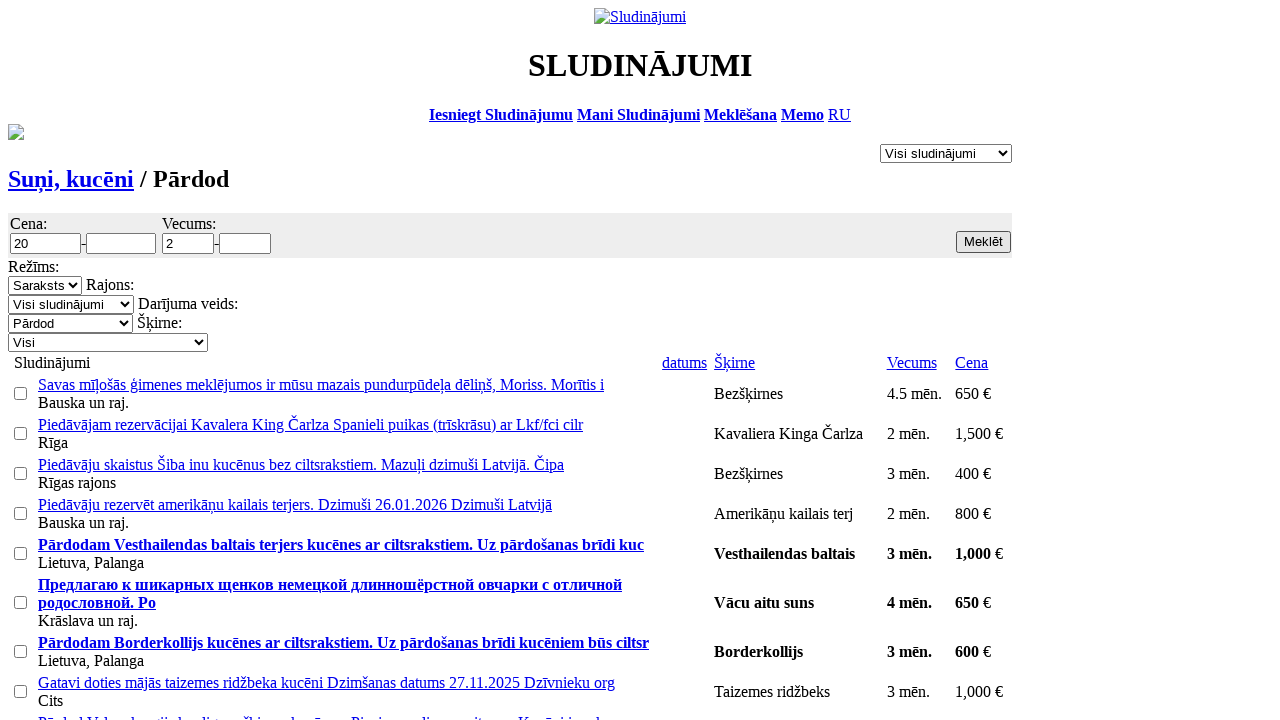

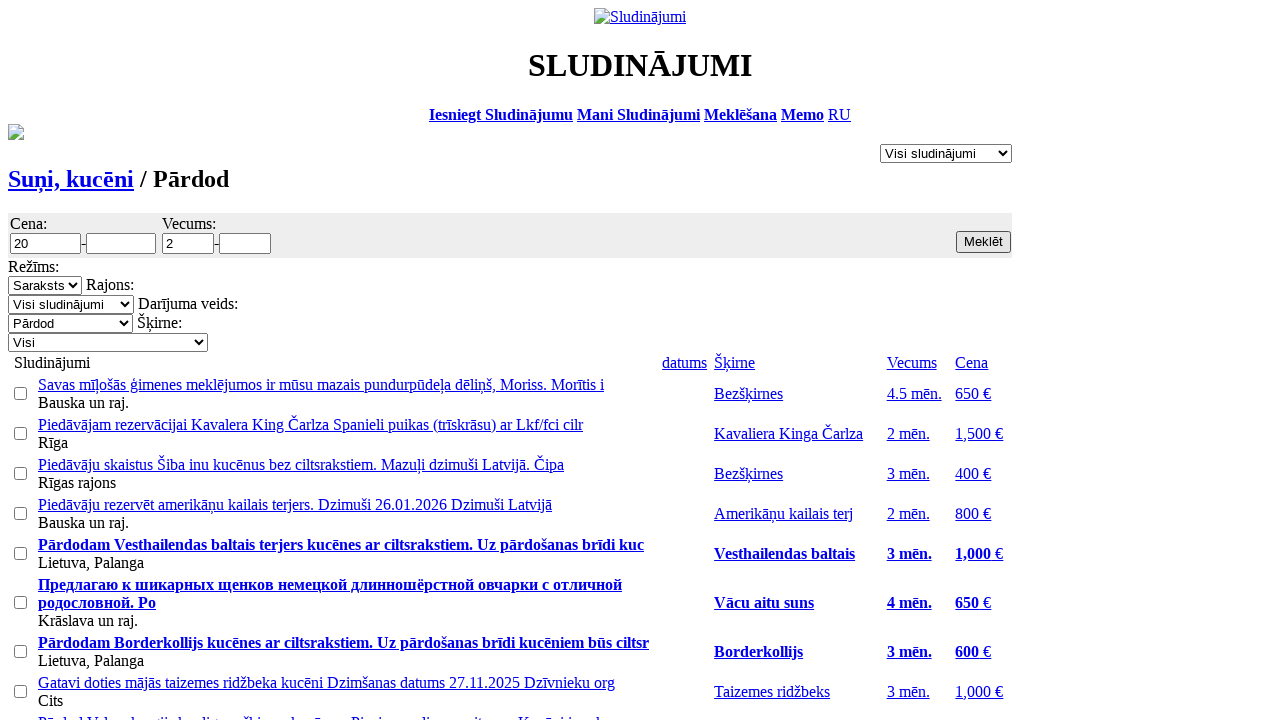